Tests implicit wait by clicking a button to add a dynamic element and verifying its class attribute

Starting URL: https://www.selenium.dev/selenium/web/dynamic.html

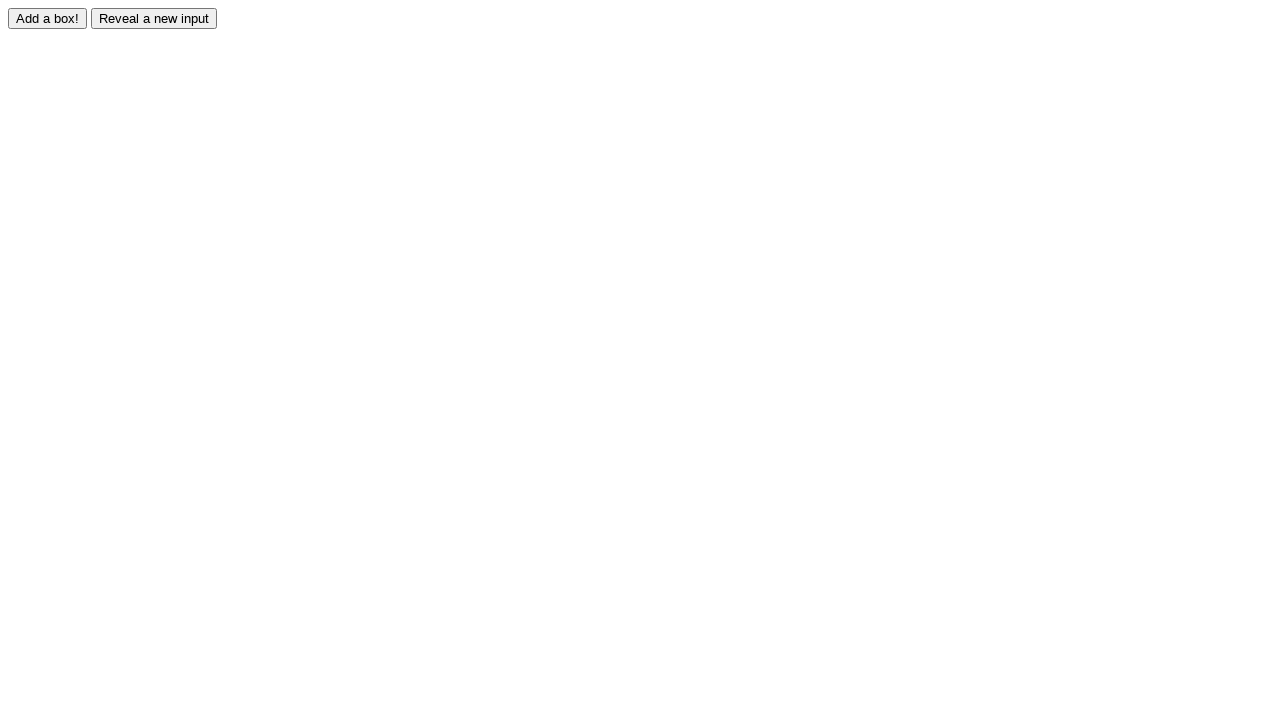

Clicked the adder button to add a dynamic element at (48, 18) on #adder
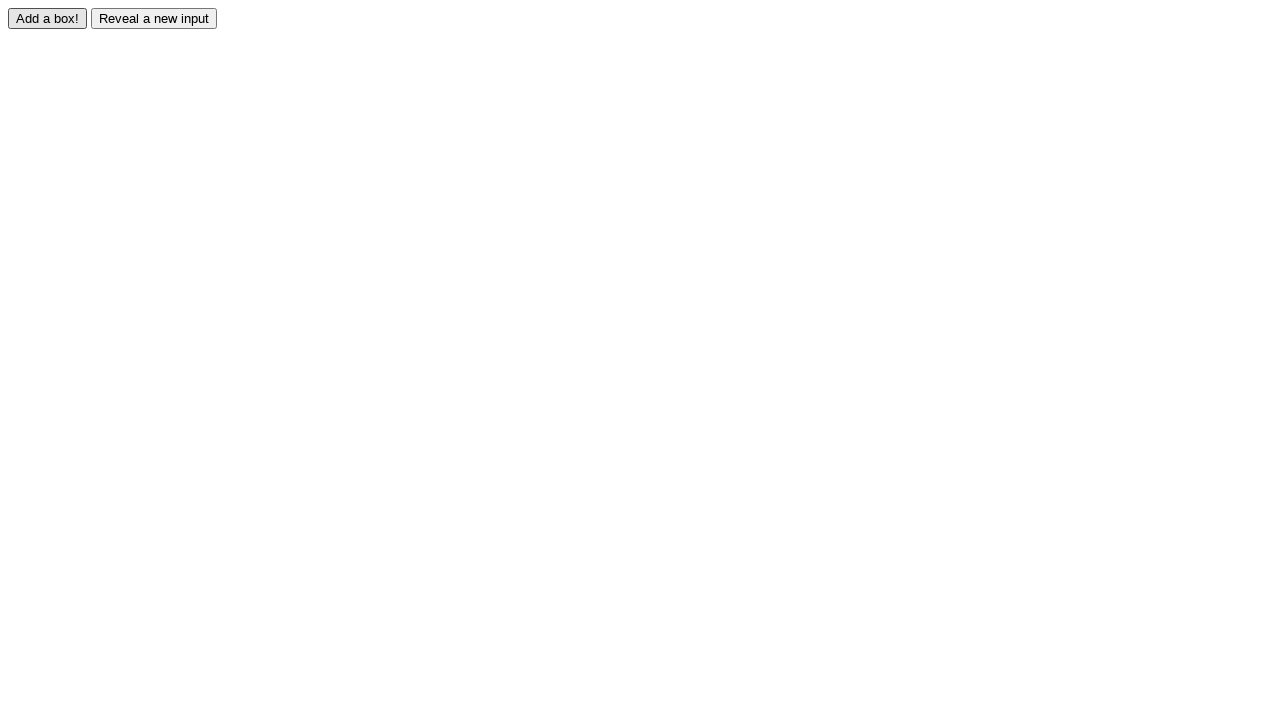

Dynamic element #box0 appeared and was located
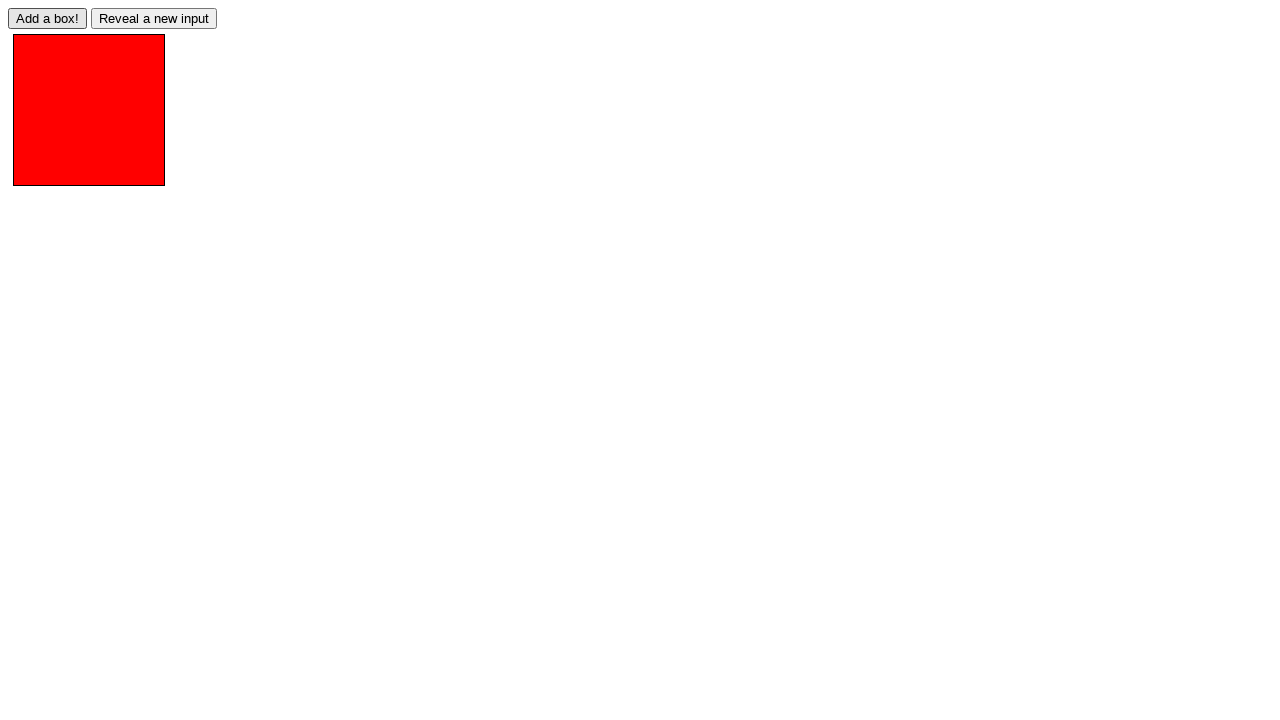

Verified that #box0 has the 'redbox' class attribute
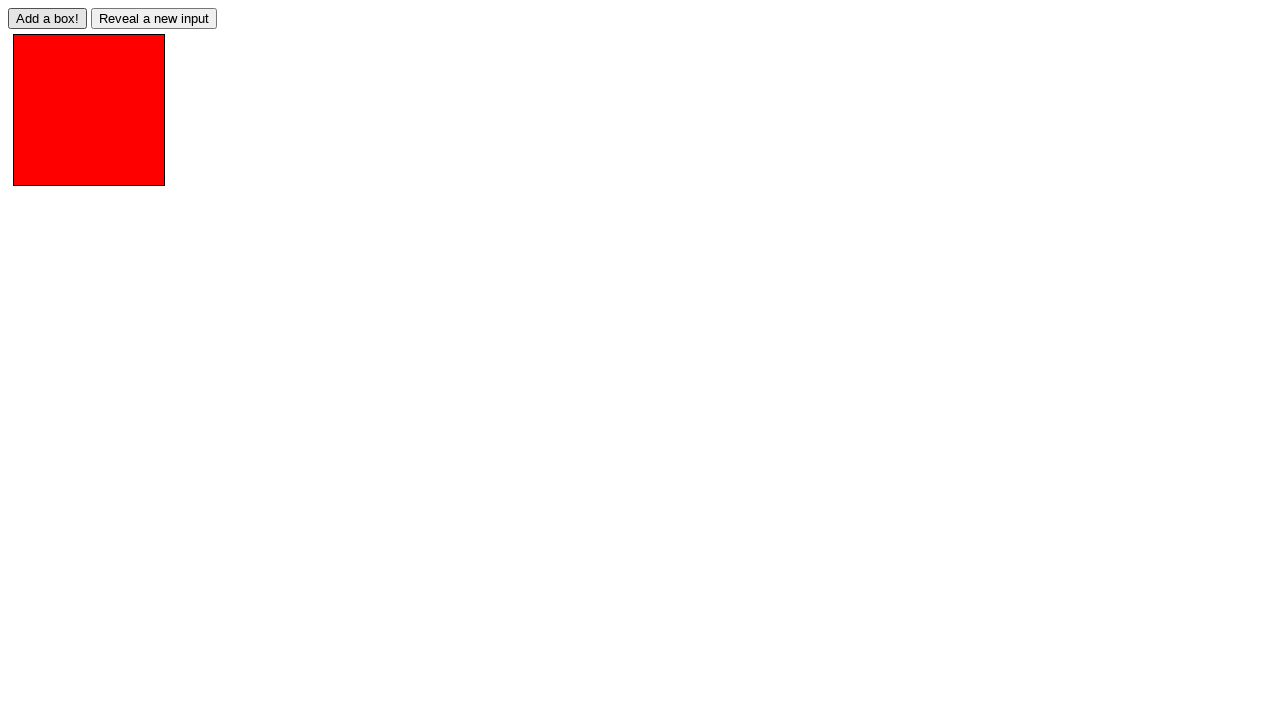

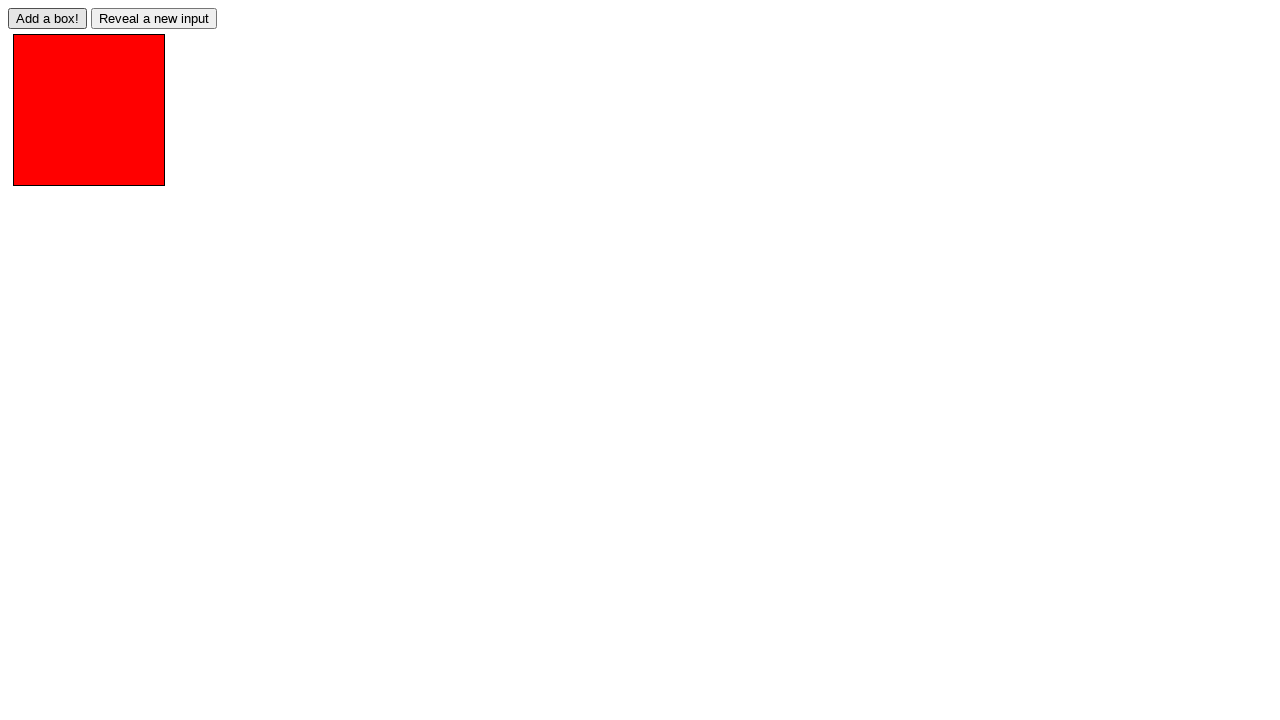